Navigates to OrangeHRM demo site and verifies the page title matches expected value

Starting URL: https://opensource-demo.orangehrmlive.com/

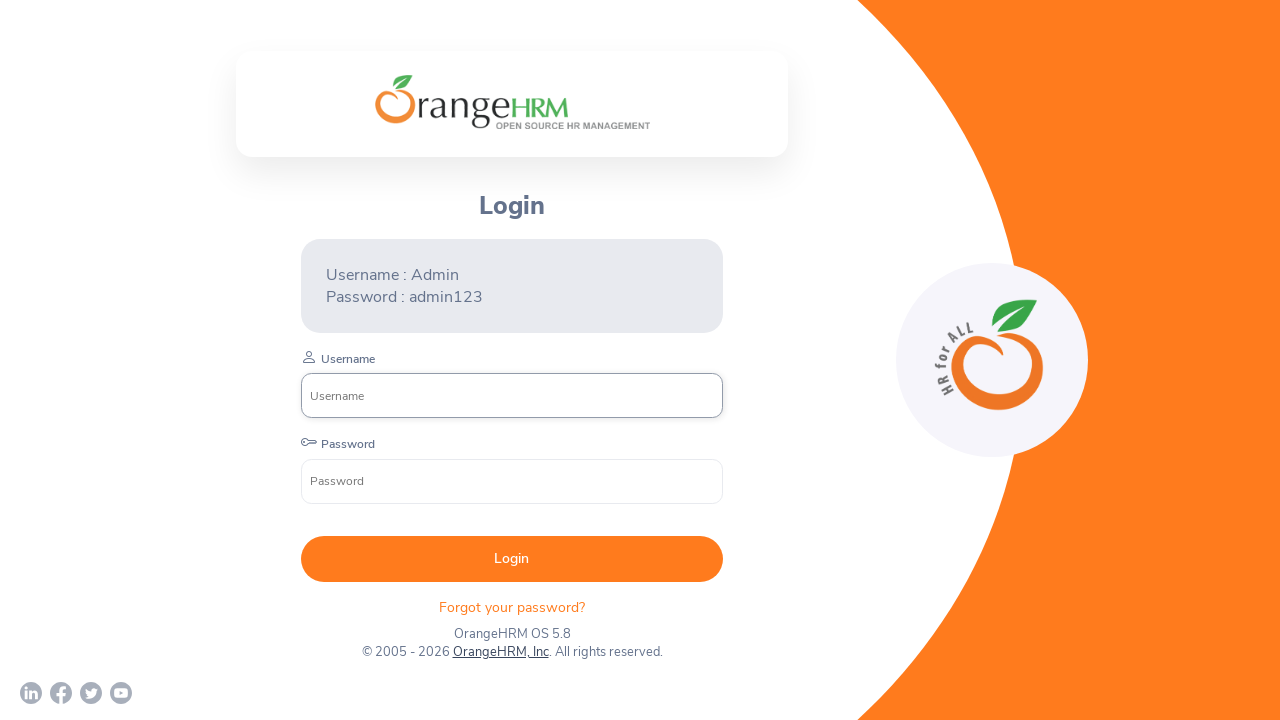

Retrieved page title from OrangeHRM demo site
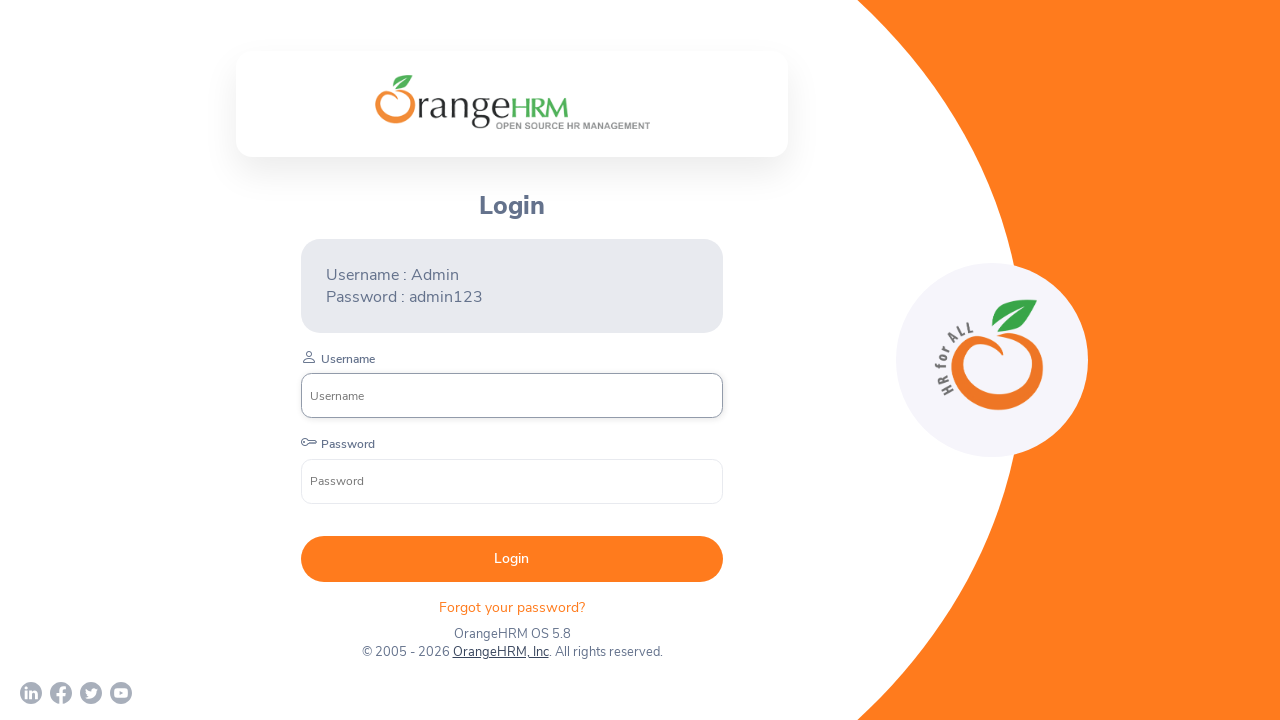

Verified page title matches expected value 'OrangeHRM'
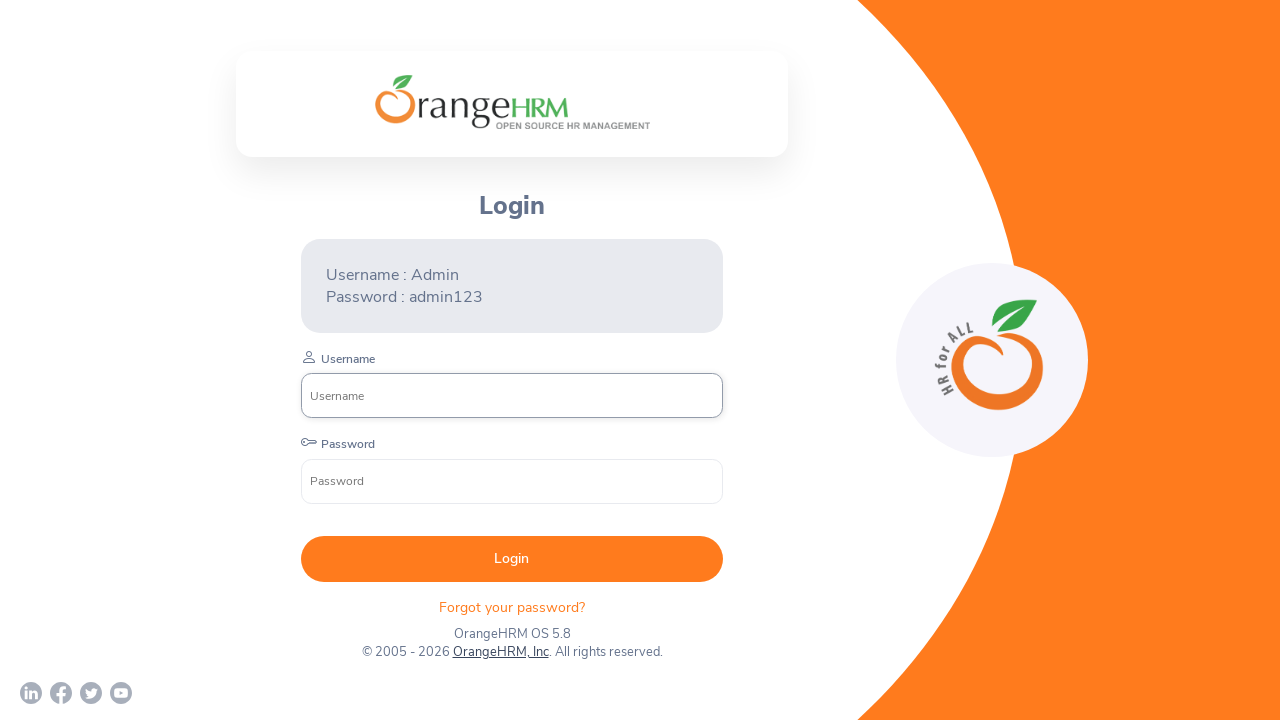

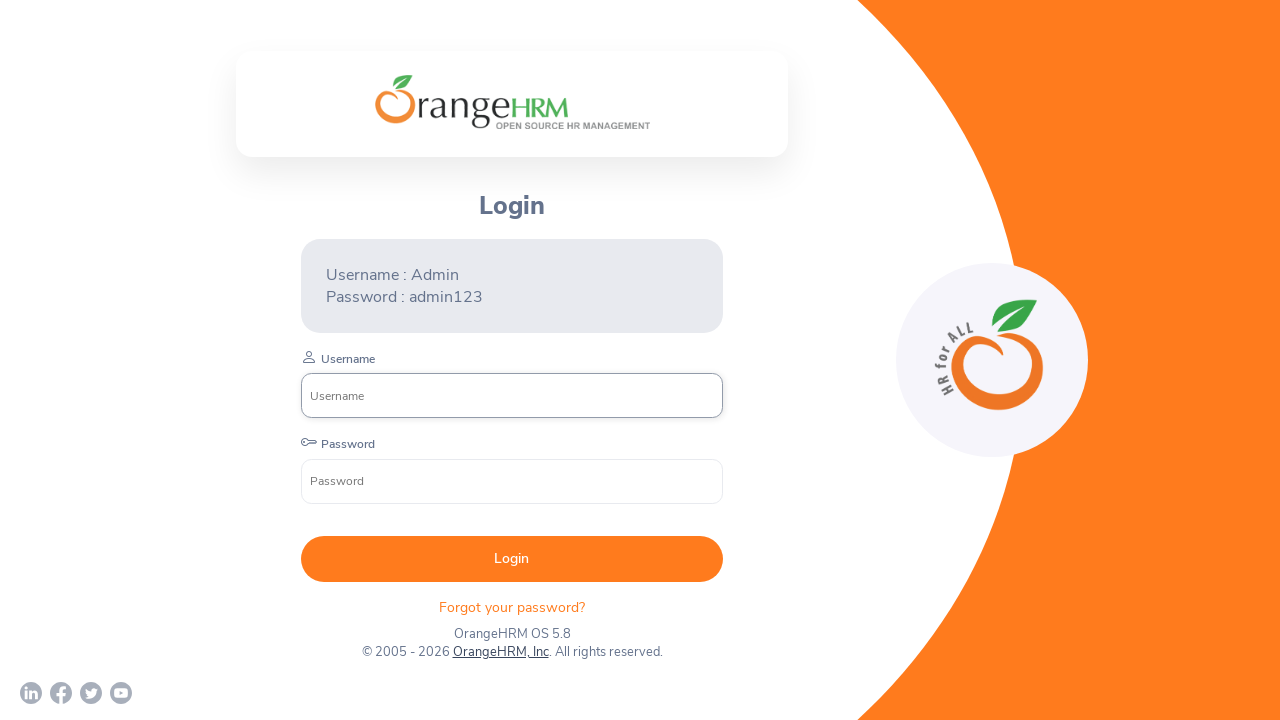